Tests a single select dropdown menu by selecting "Option 2" and verifying that the correct message is displayed confirming the selection was received.

Starting URL: https://eviltester.github.io/supportclasses/#2000

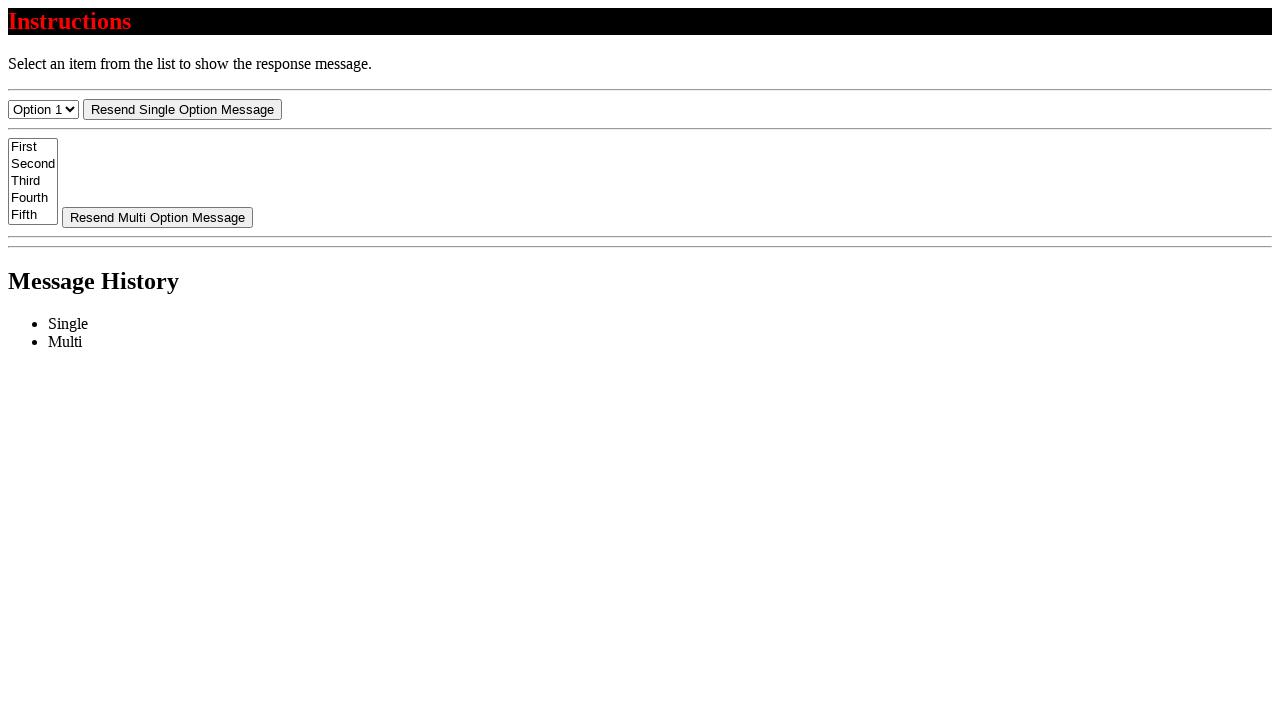

Navigated to test page
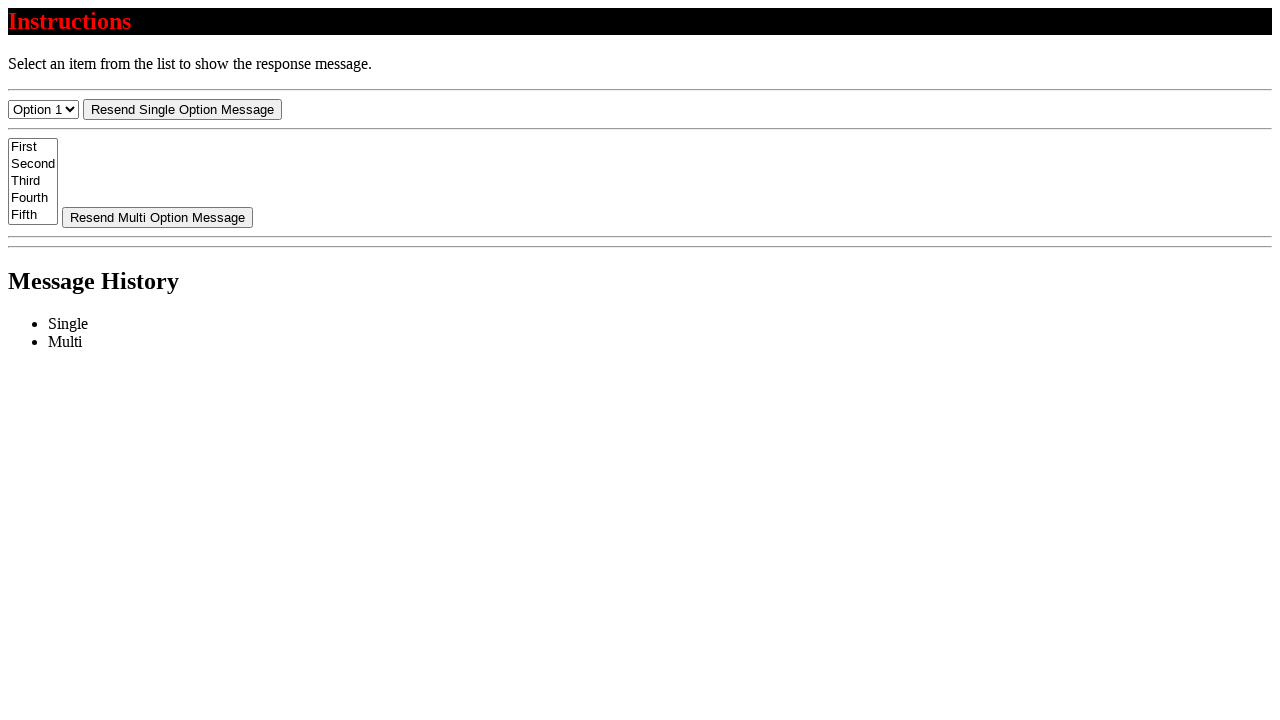

Select menu became visible
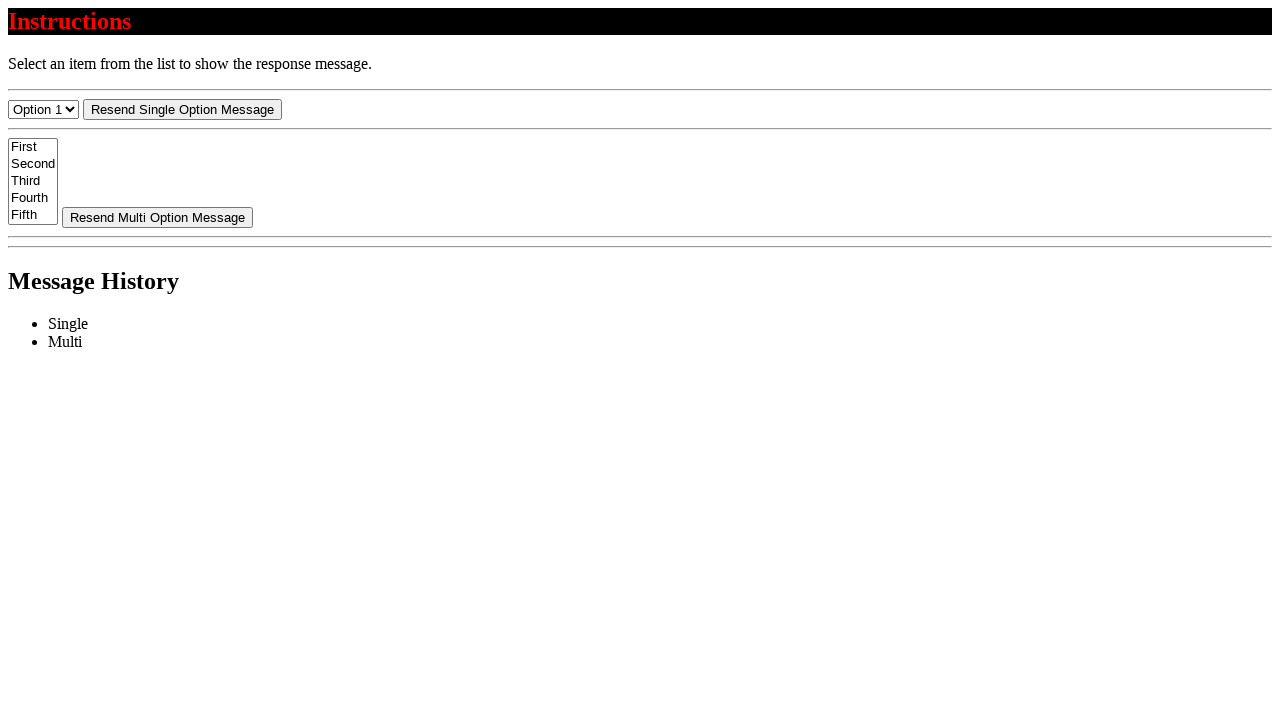

Selected 'Option 2' from dropdown menu on #select-menu
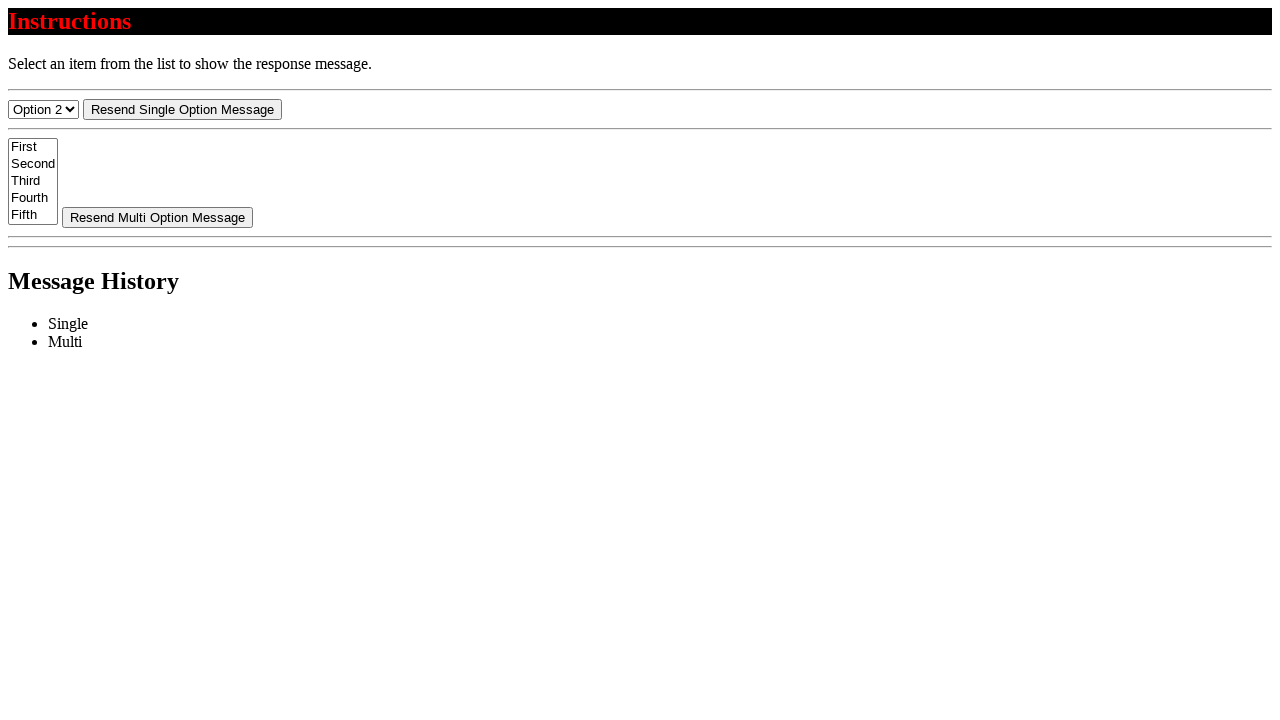

Confirmation message appeared
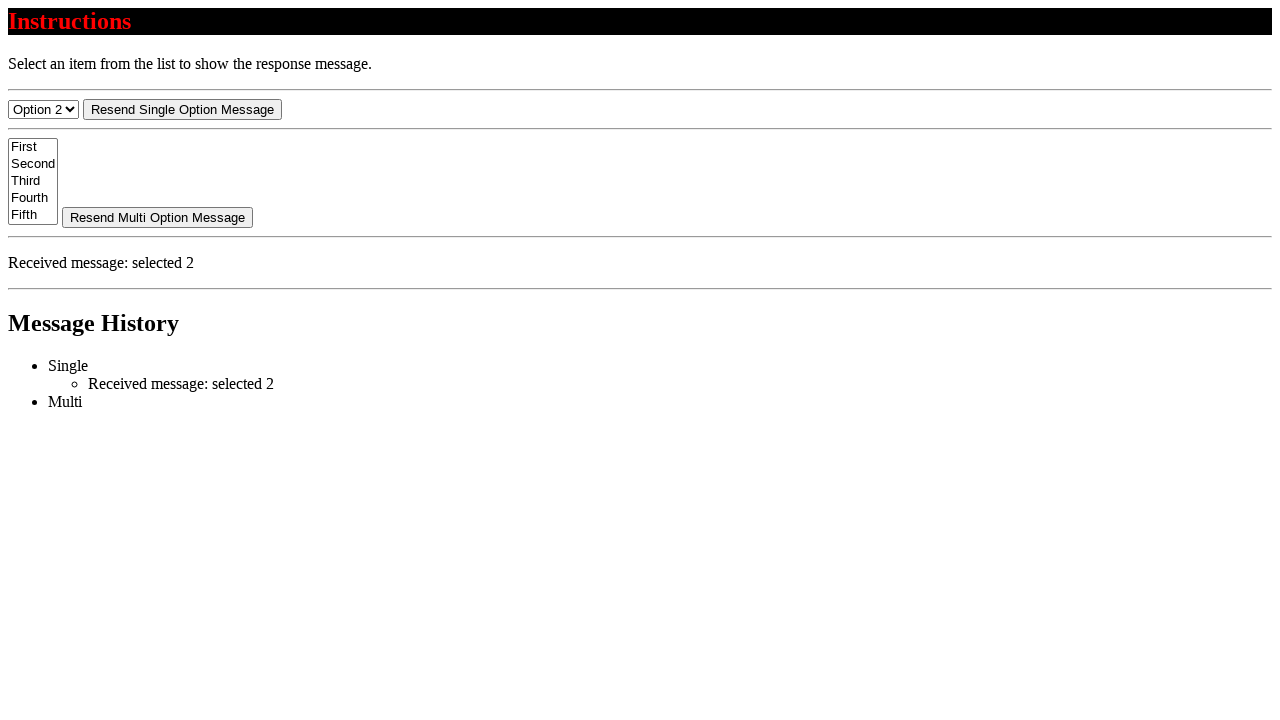

Located message element
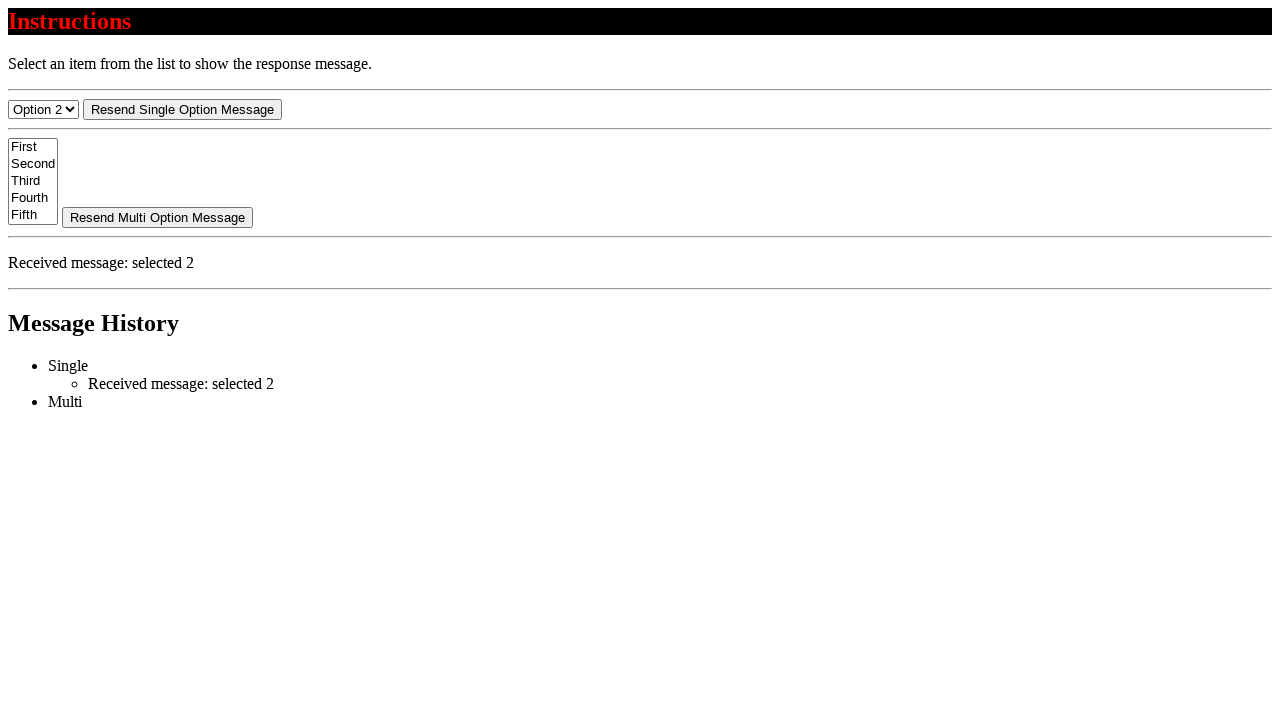

Verified message text is 'Received message: selected 2'
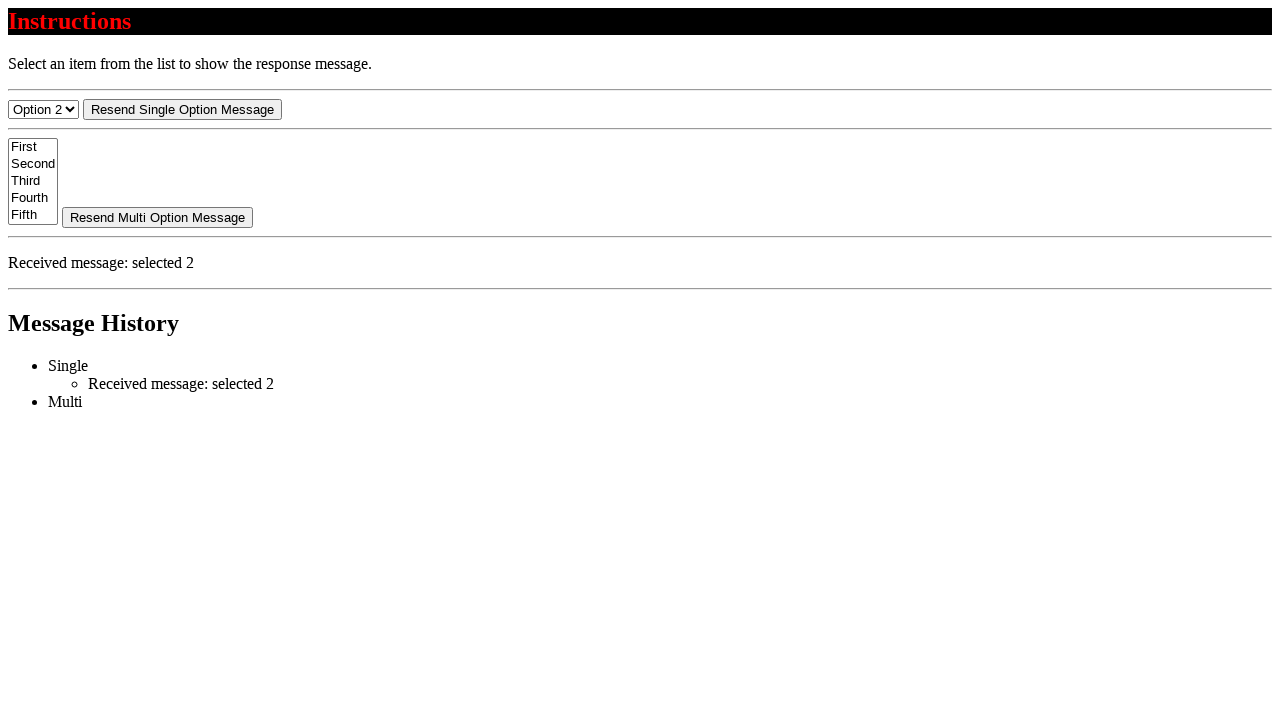

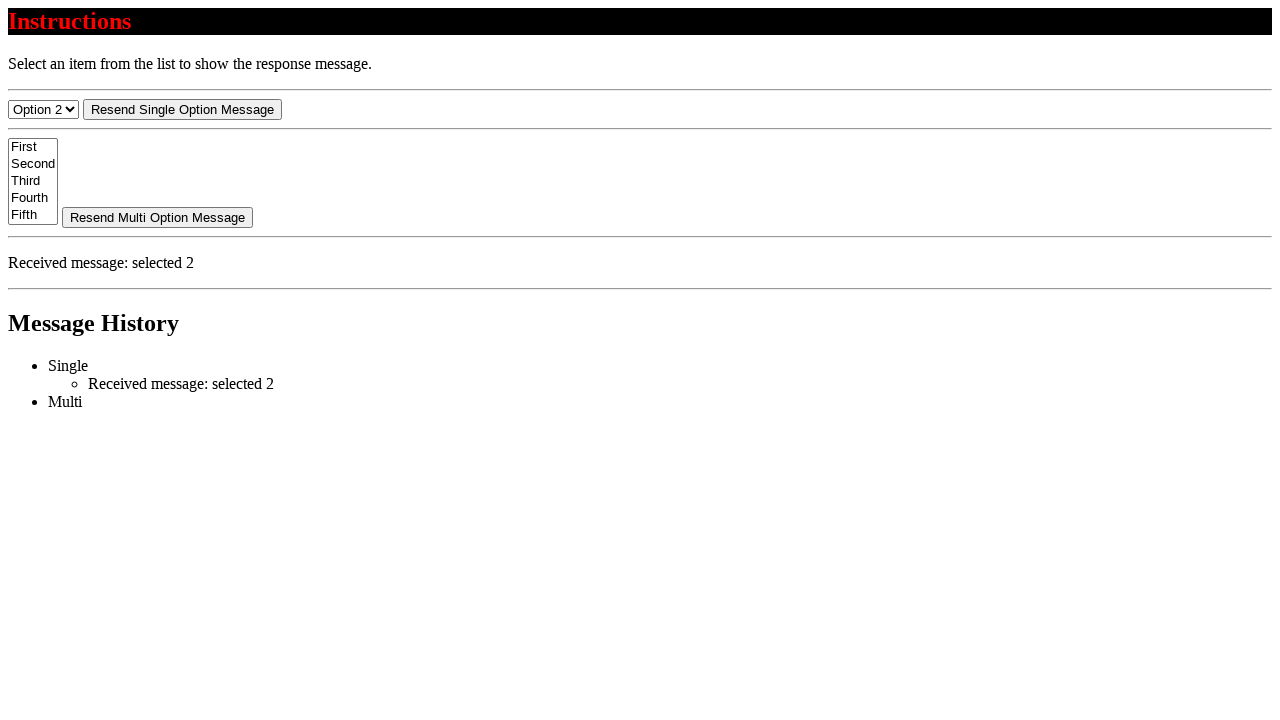